Tests dynamic loading page where a hidden element becomes visible after clicking a button. Clicks the Start button, waits for the finish element to be visible, and verifies the text "Hello World!" appears.

Starting URL: http://the-internet.herokuapp.com/dynamic_loading/1

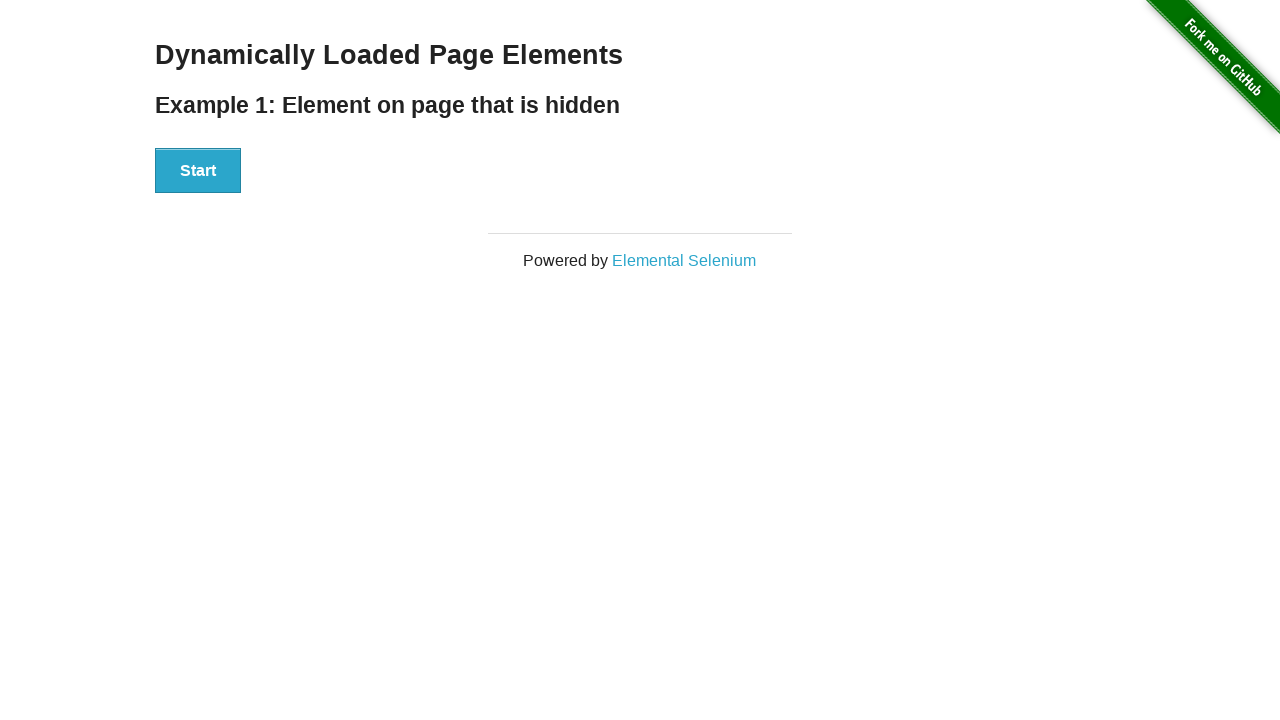

Clicked the Start button at (198, 171) on #start button
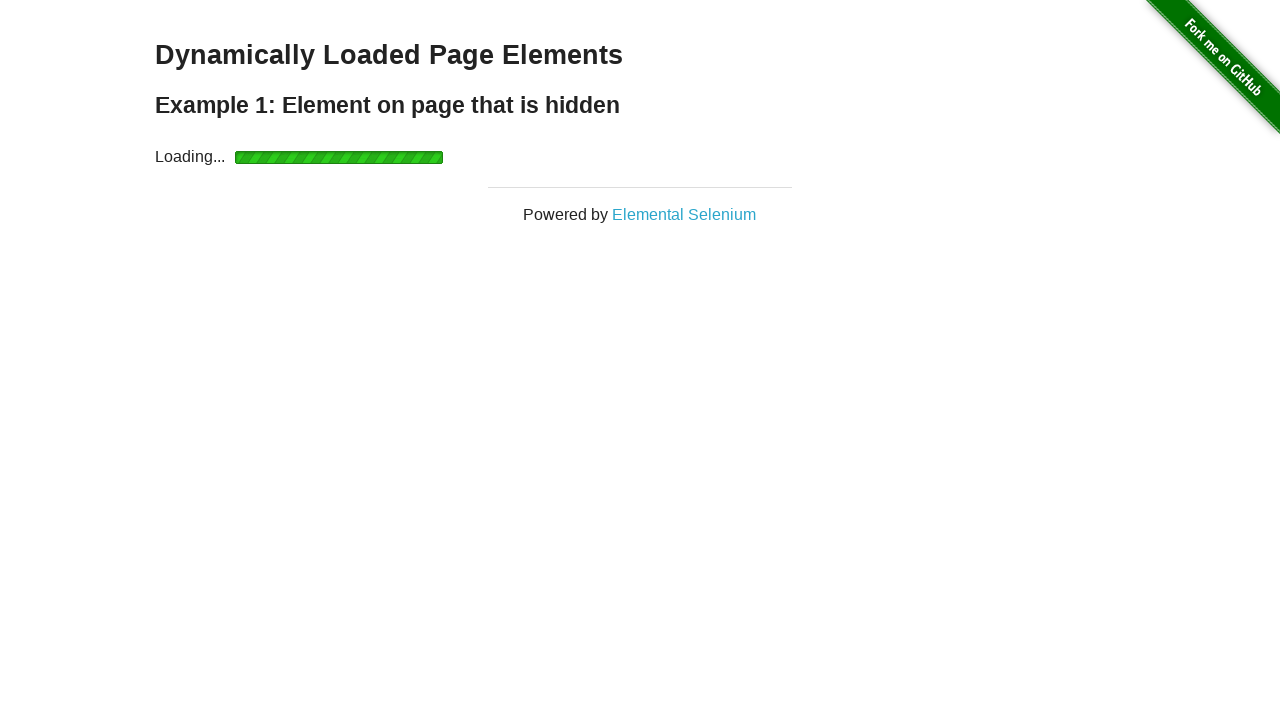

Waited for finish element to become visible
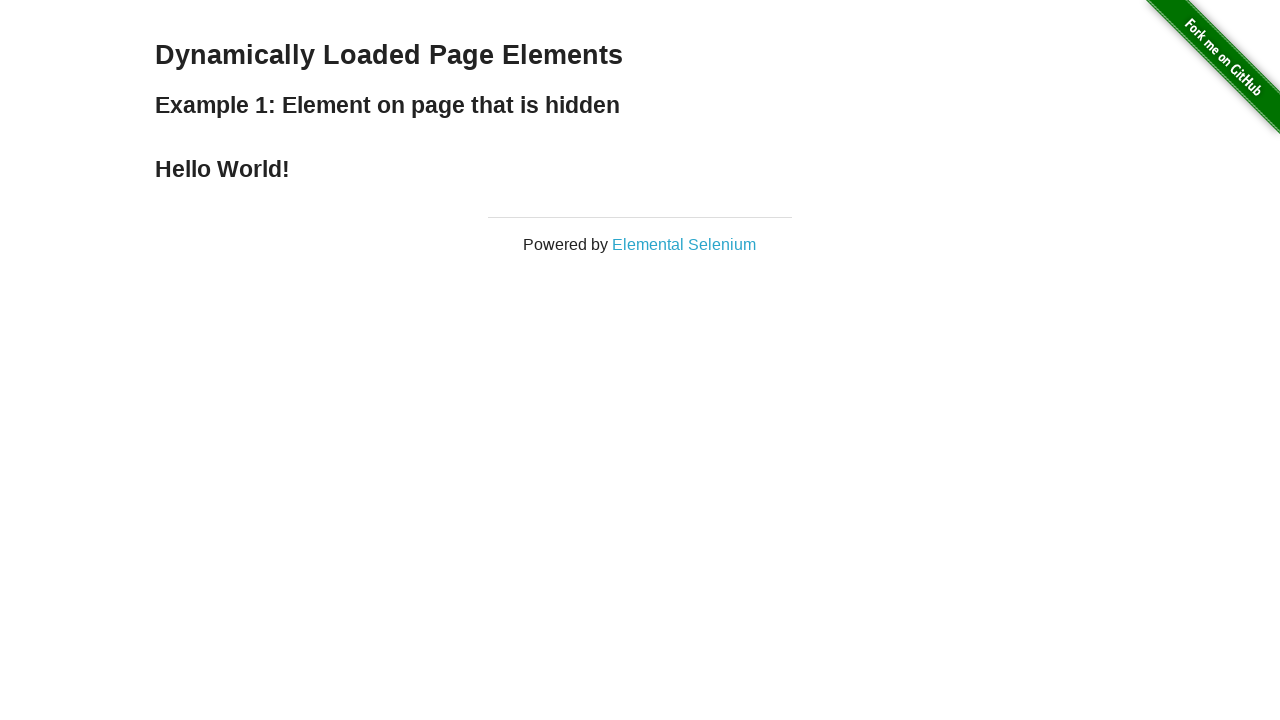

Verified that finish element contains 'Hello World!' text
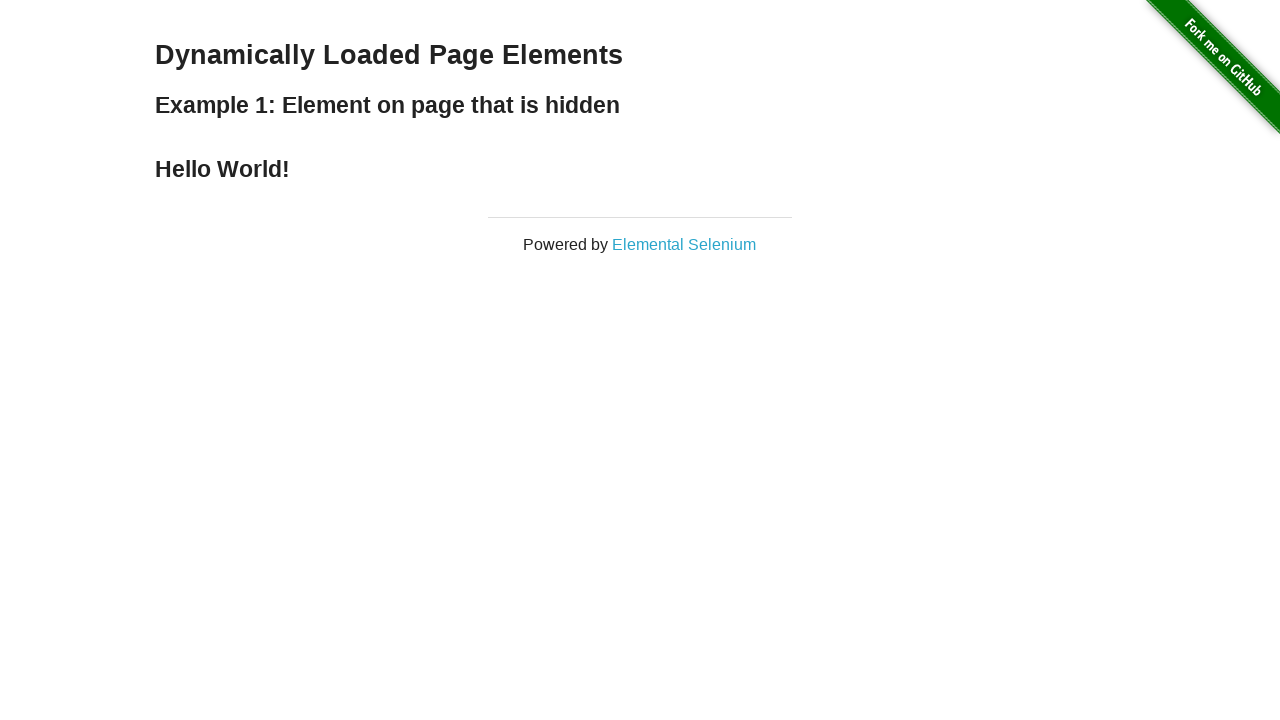

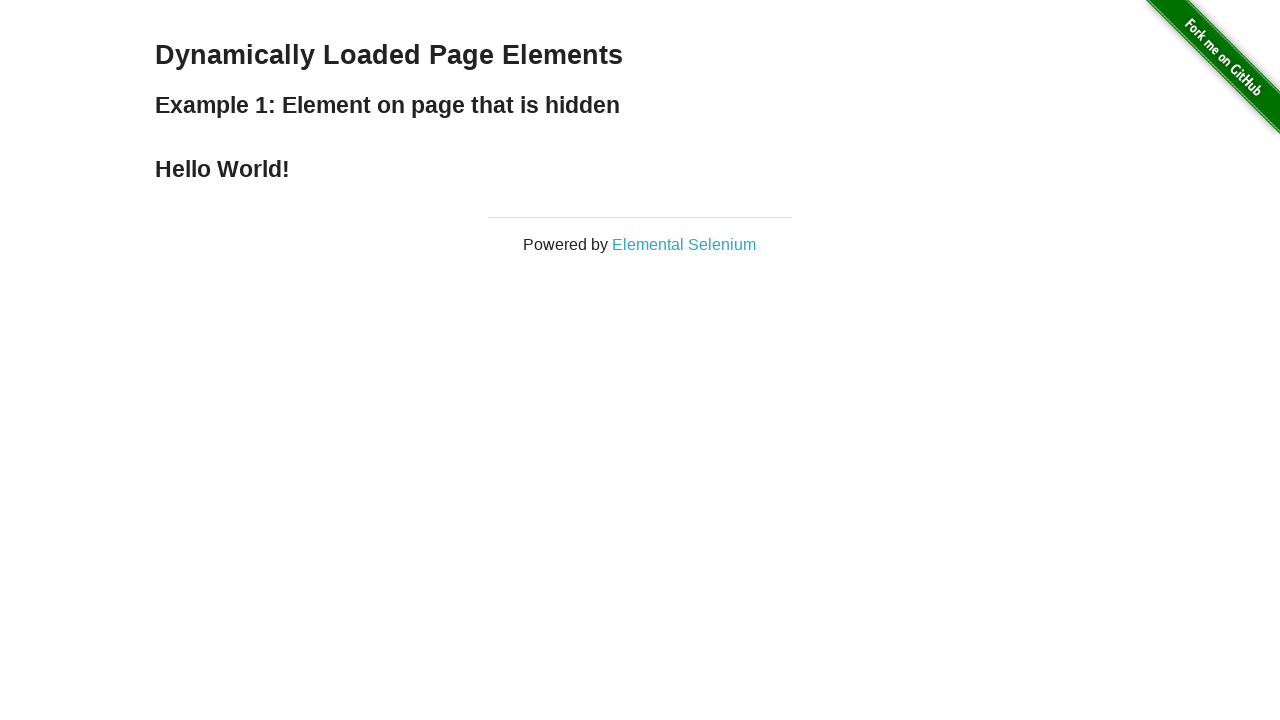